Tests multi-select dropdown functionality by selecting multiple programming language options, then deselecting all of them

Starting URL: https://practice.cydeo.com/dropdown

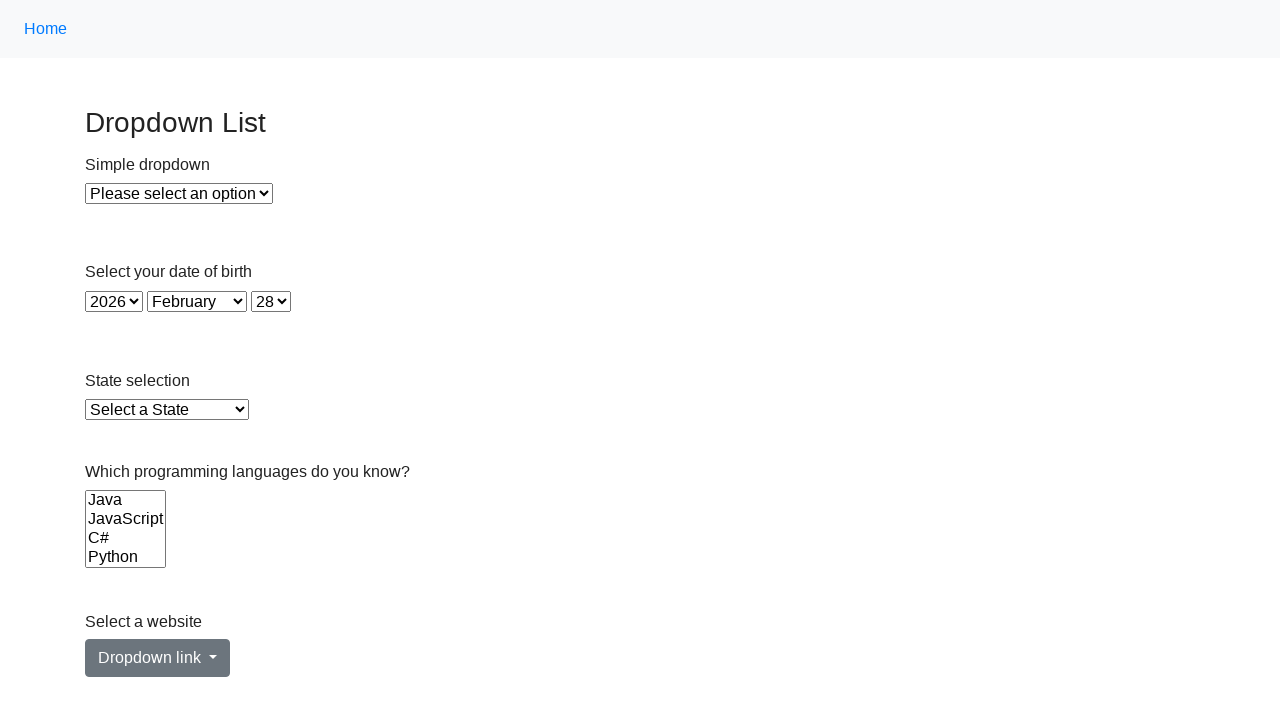

Located the multi-select dropdown for Languages
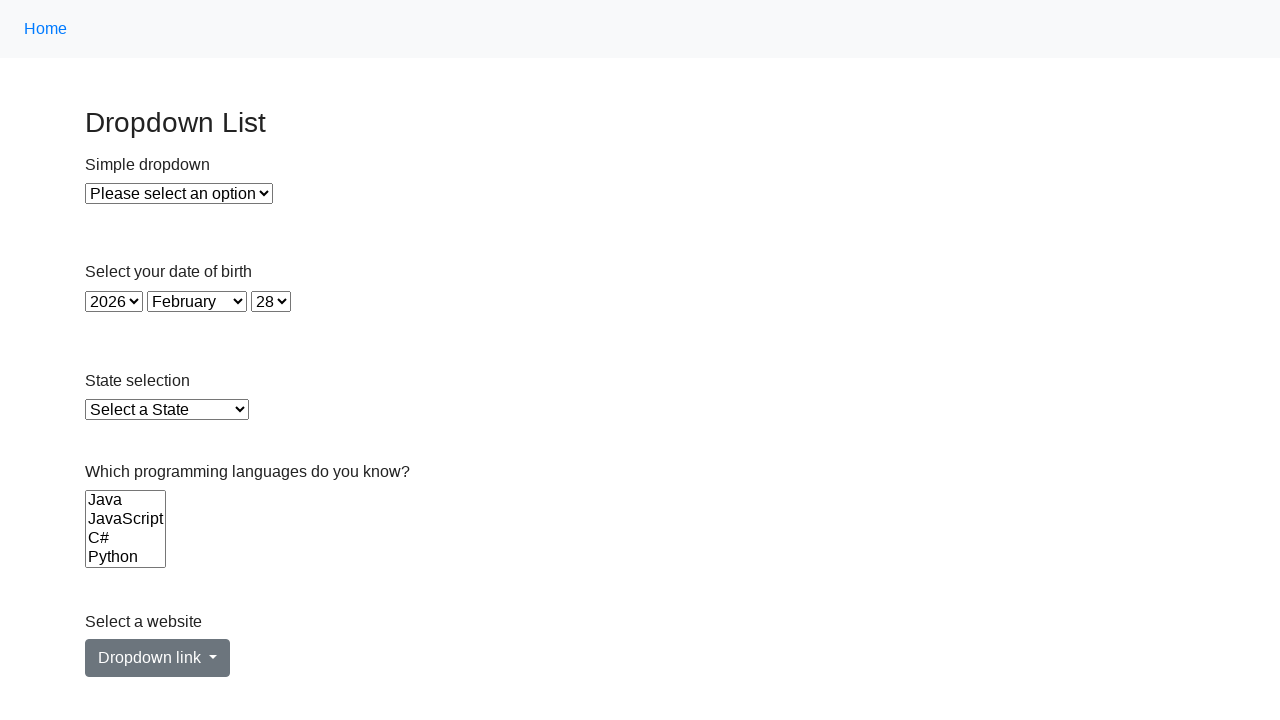

Selected JavaScript from the languages dropdown on select[name='Languages']
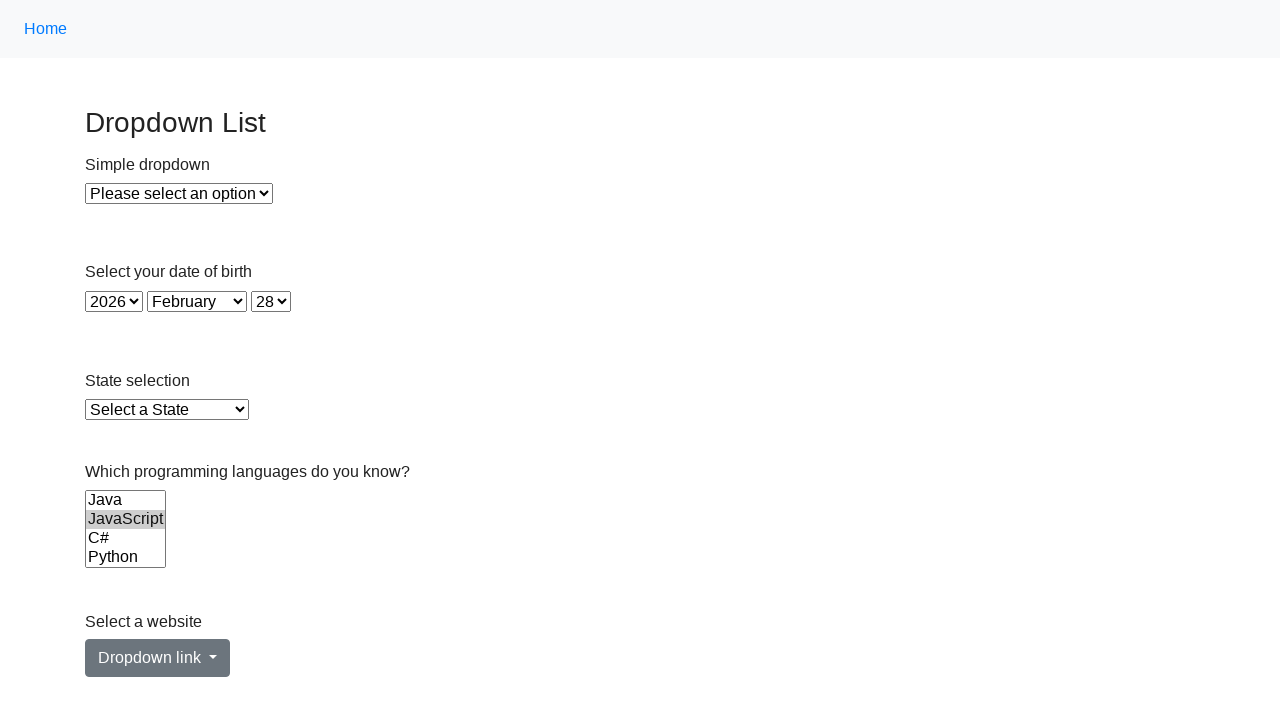

Selected Java from the languages dropdown on select[name='Languages']
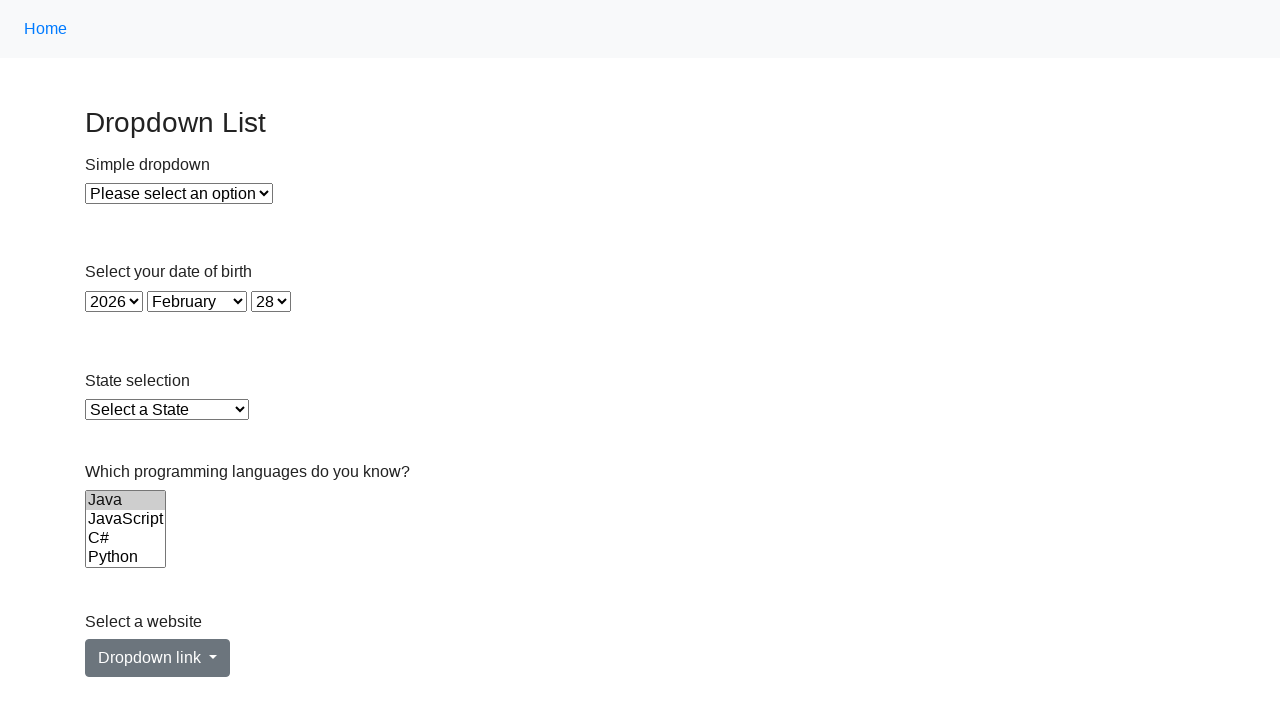

Selected Ruby from the languages dropdown on select[name='Languages']
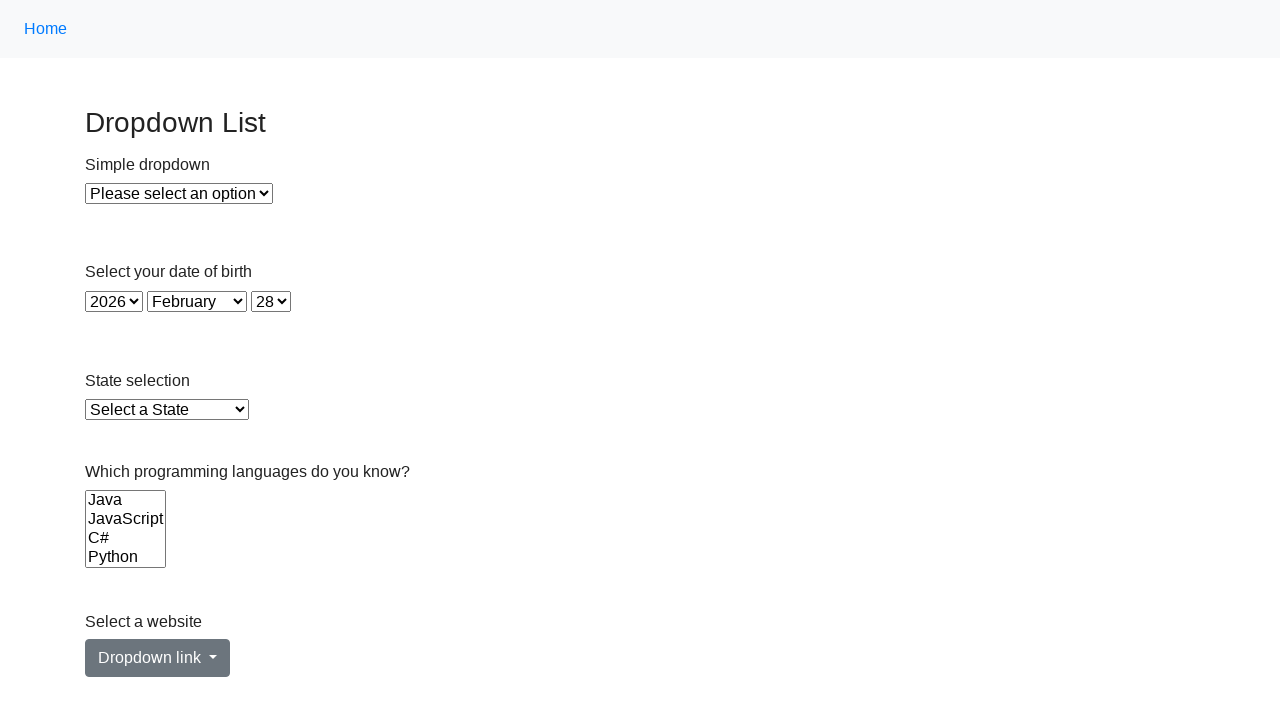

Selected C from the languages dropdown on select[name='Languages']
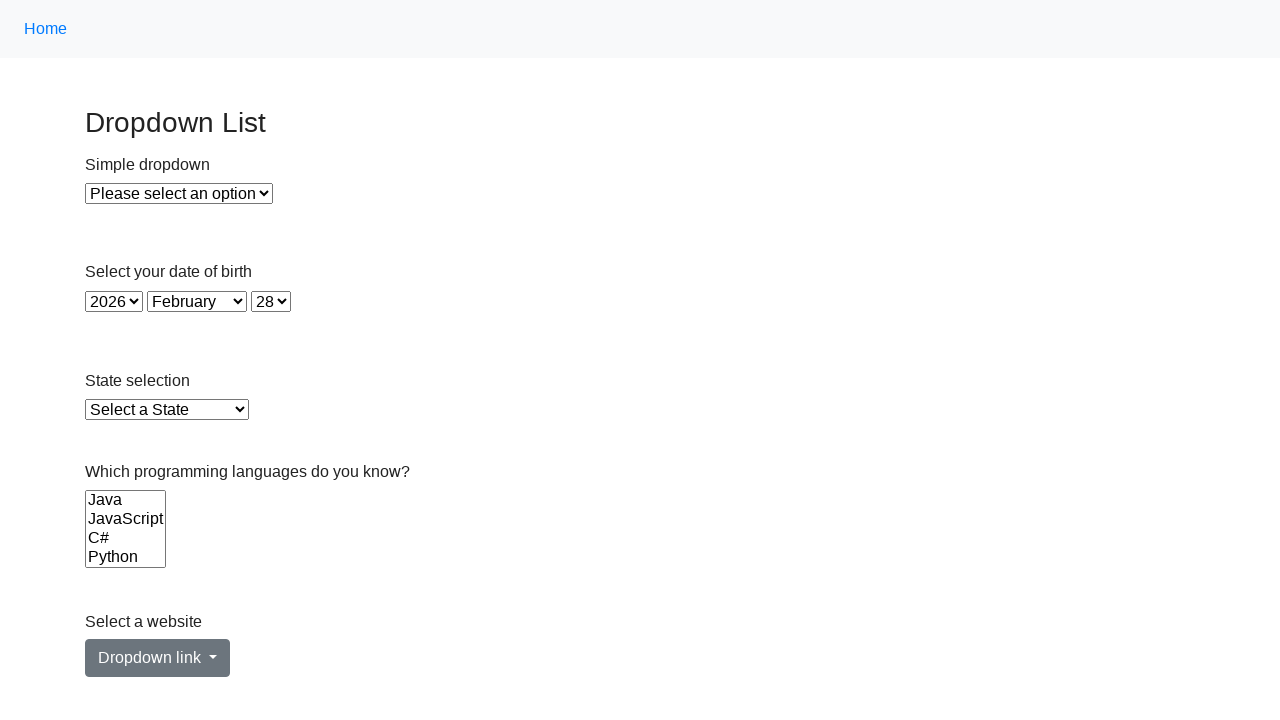

Selected C# from the languages dropdown on select[name='Languages']
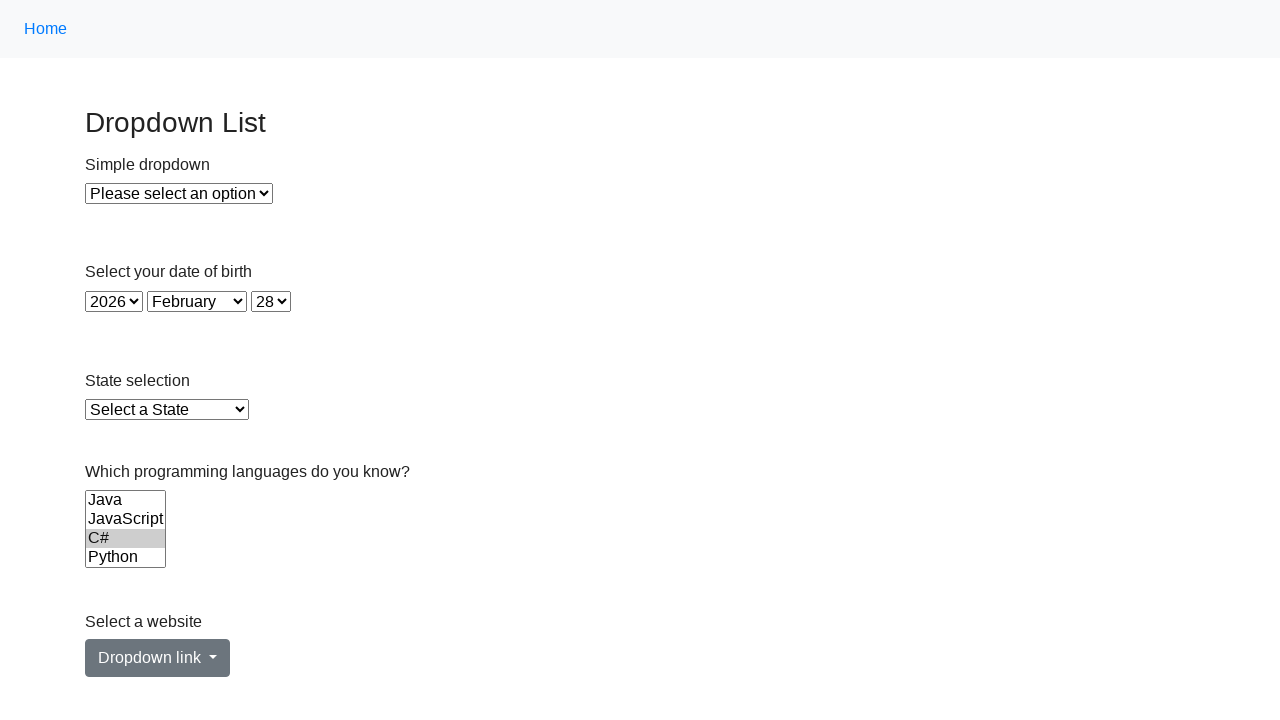

Selected option at index 3 from the languages dropdown on select[name='Languages']
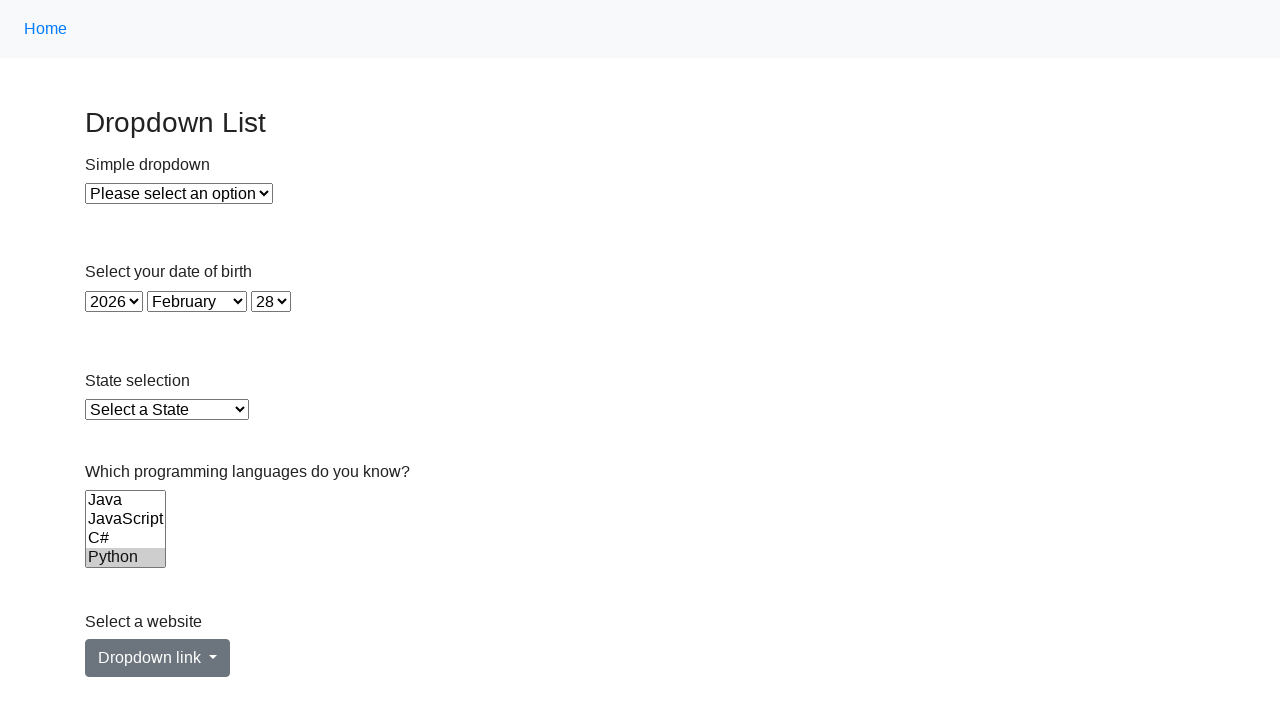

Waited 500ms to view all selected options
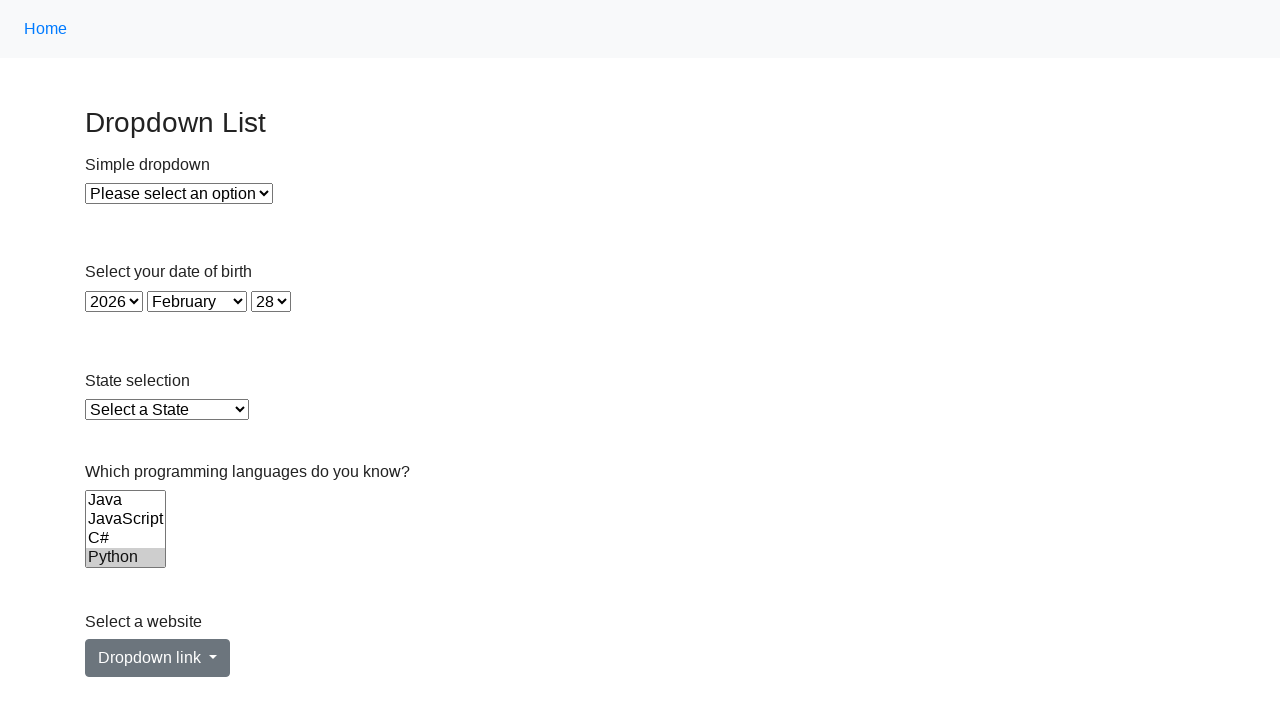

Deselected all options from the languages dropdown using JavaScript evaluation
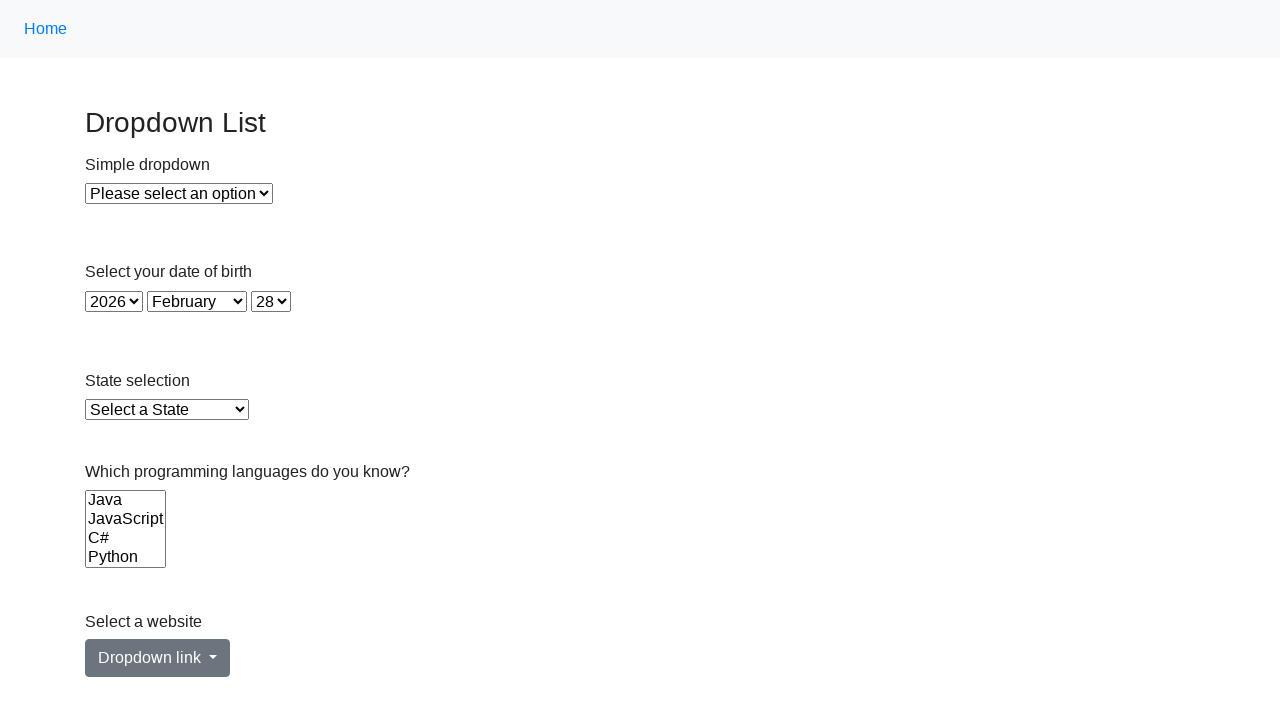

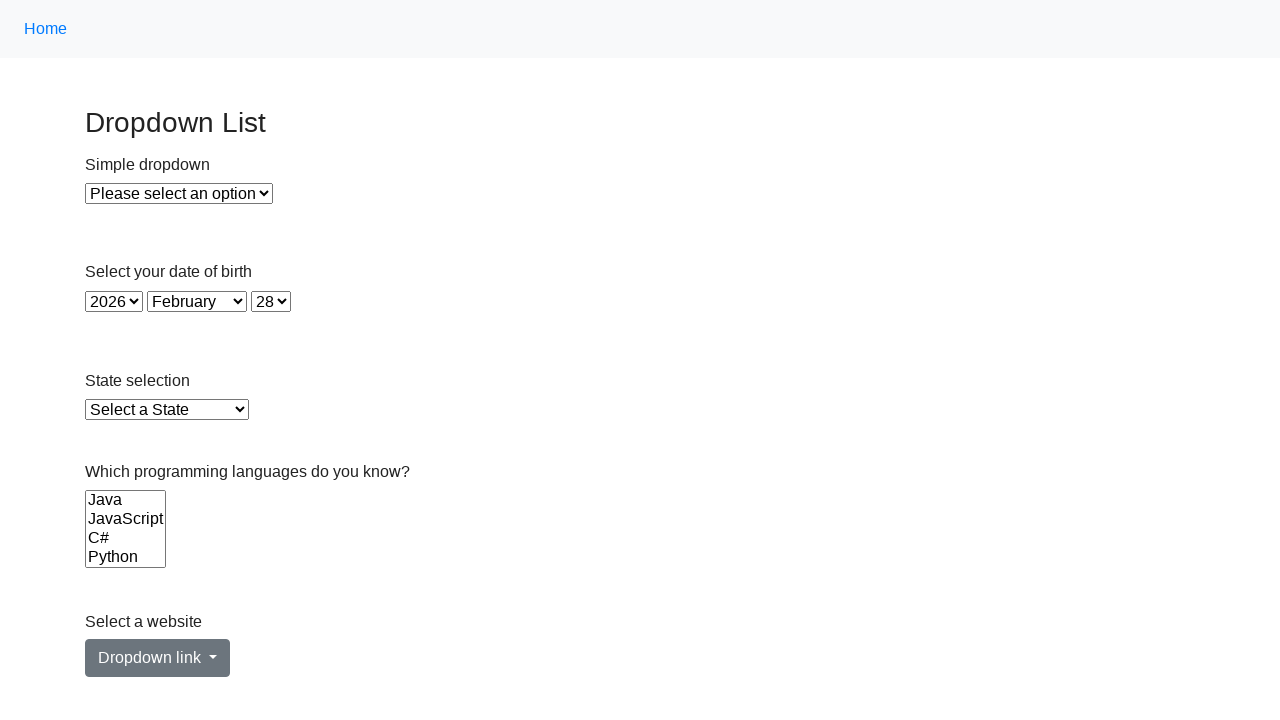